Tests dynamic form controls by interacting with checkbox removal, enabling/disabling text input, and verifying status messages

Starting URL: https://the-internet.herokuapp.com/dynamic_controls

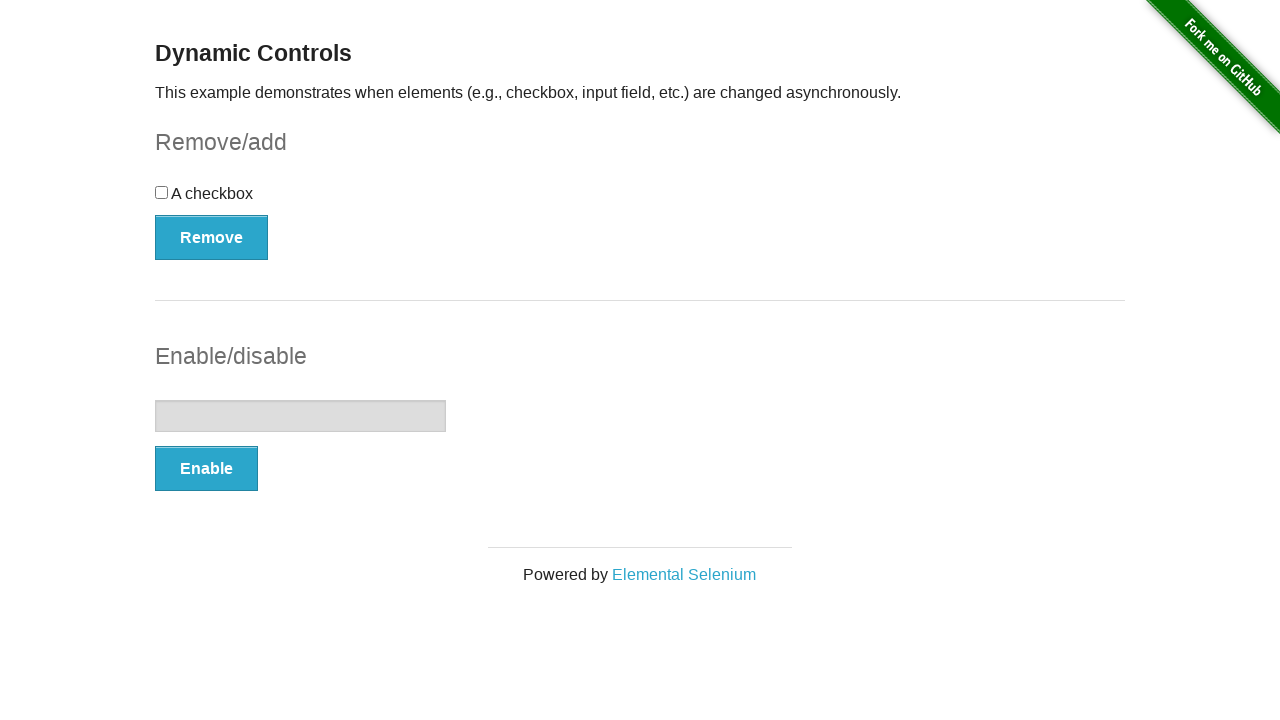

Clicked the checkbox to select it at (162, 192) on input[type='checkbox']
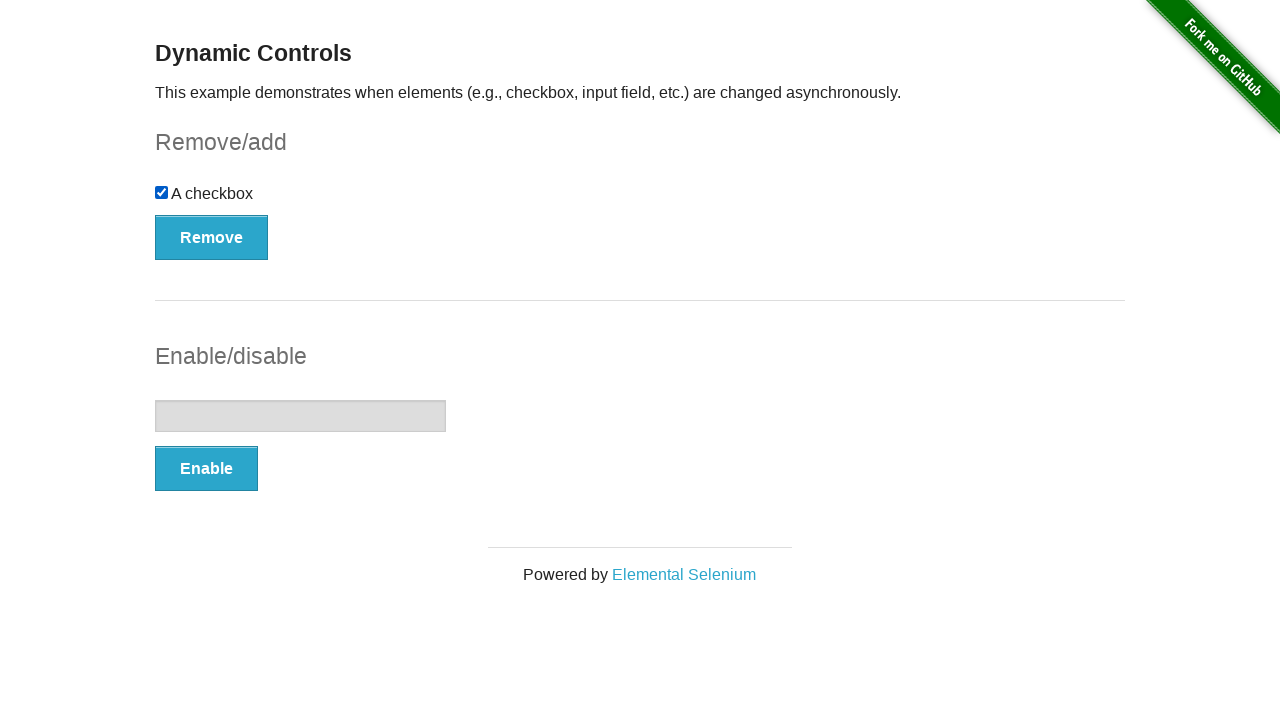

Clicked Remove button to delete checkbox at (212, 237) on button:has-text('Remove')
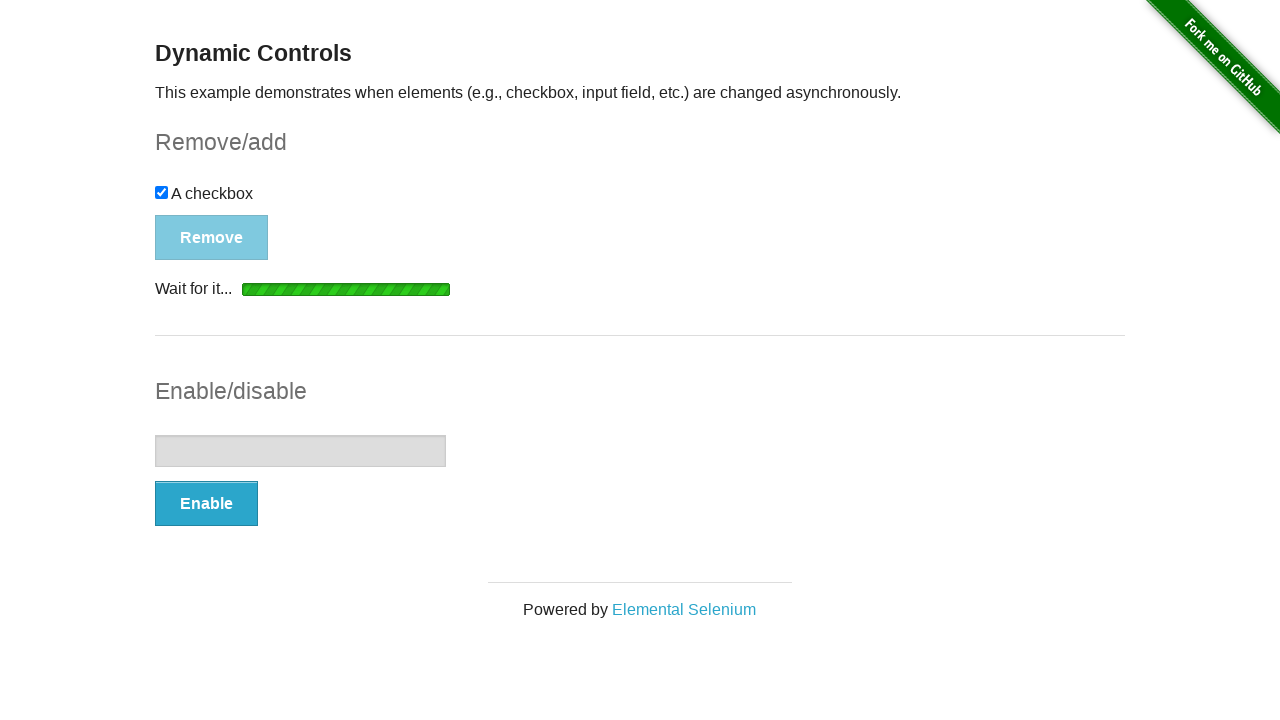

Removal status message appeared
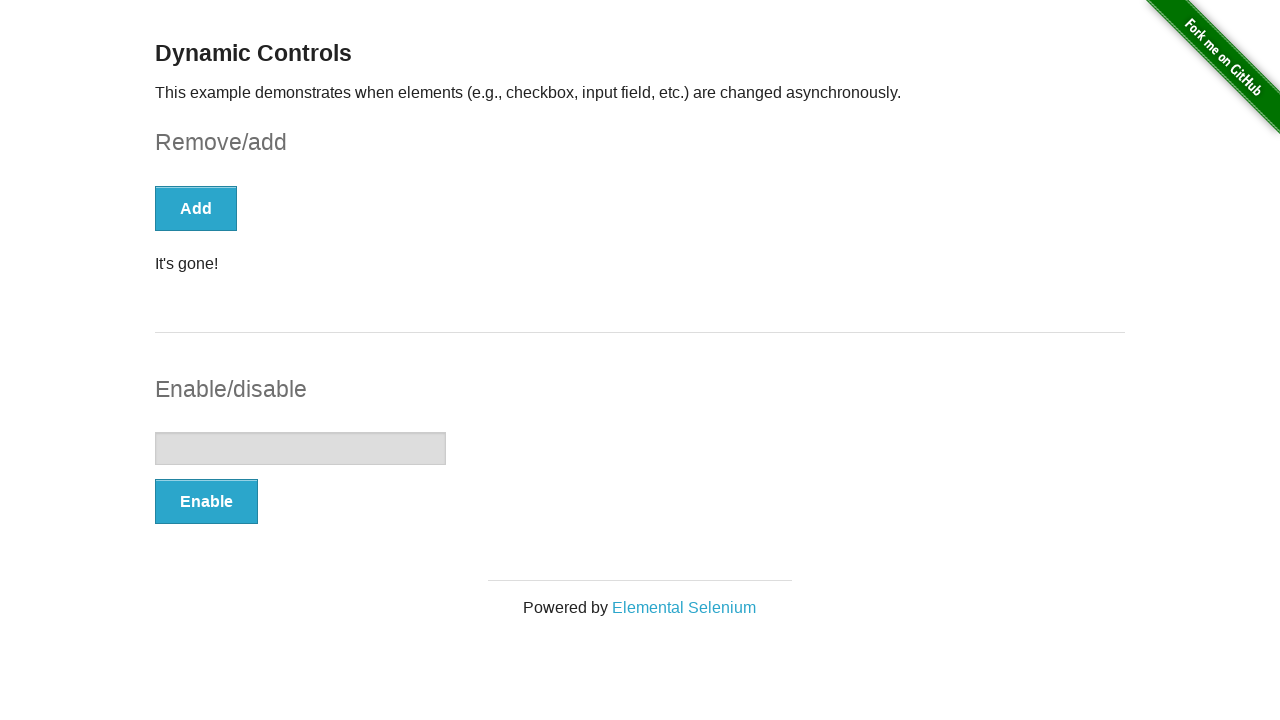

Clicked Enable button to activate text input at (206, 501) on button:has-text('Enable')
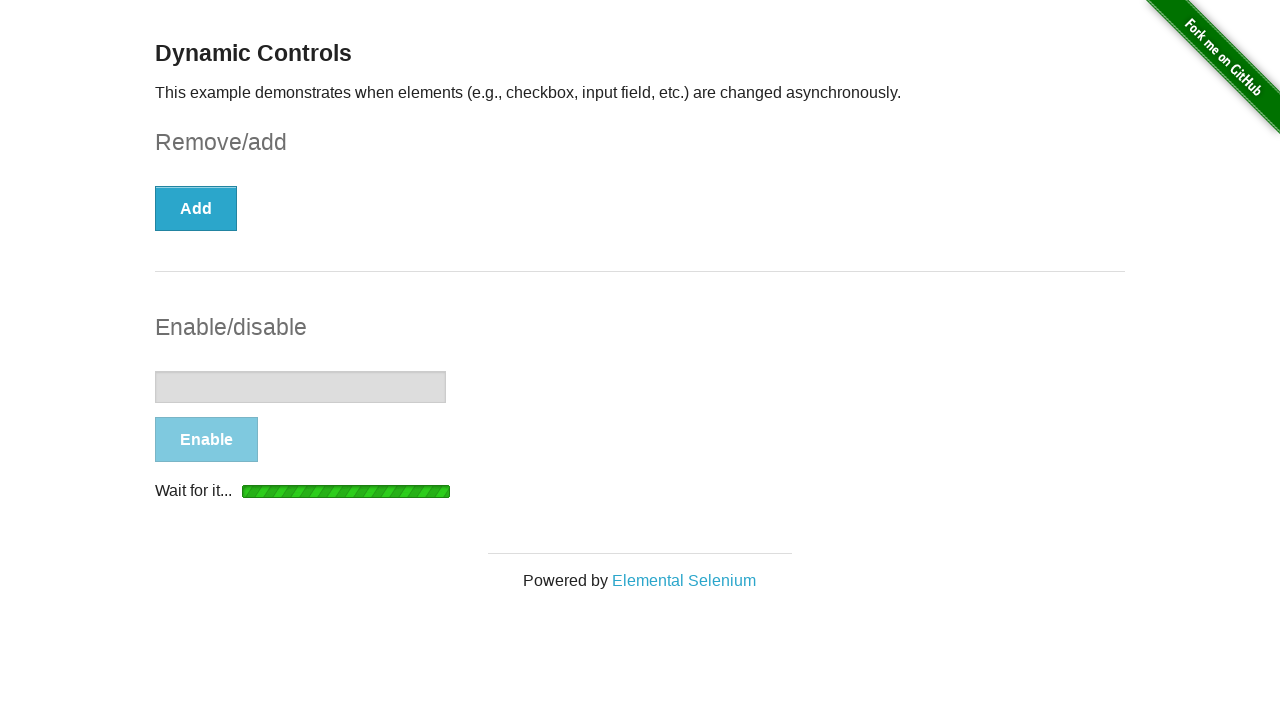

Text input enabled message appeared
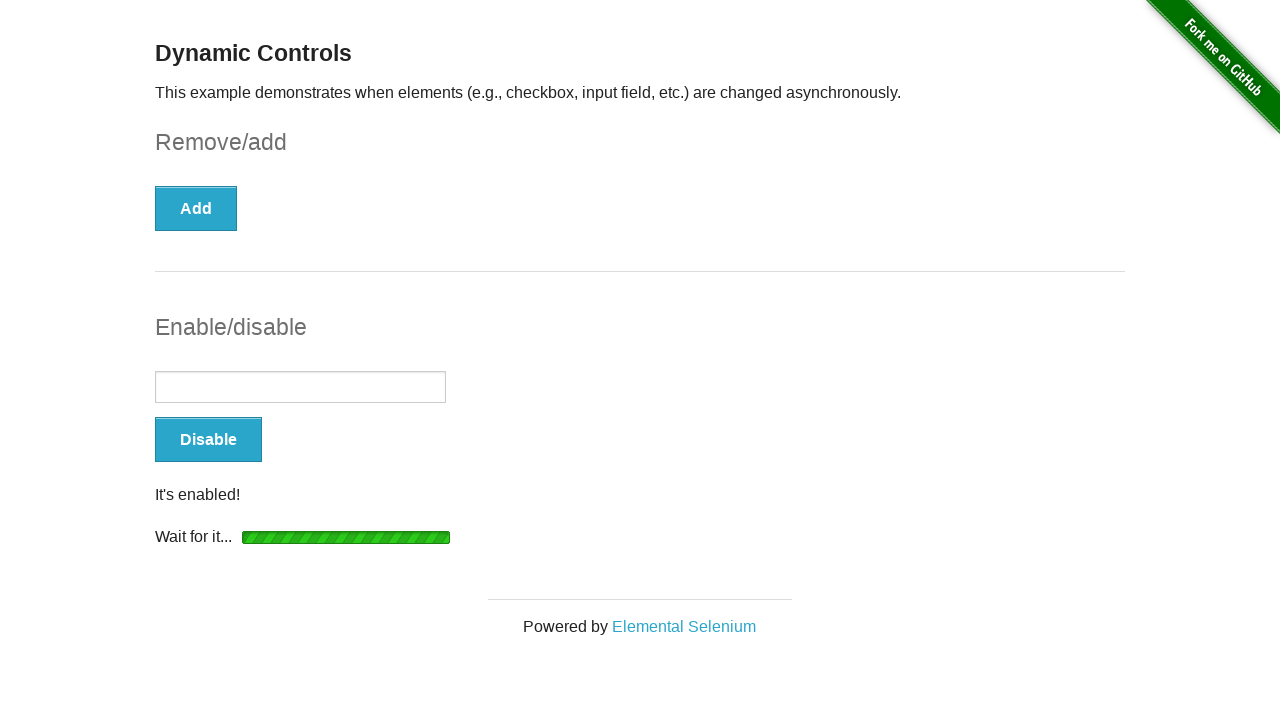

Filled enabled text input with 'Good morning world' on input[type='text']
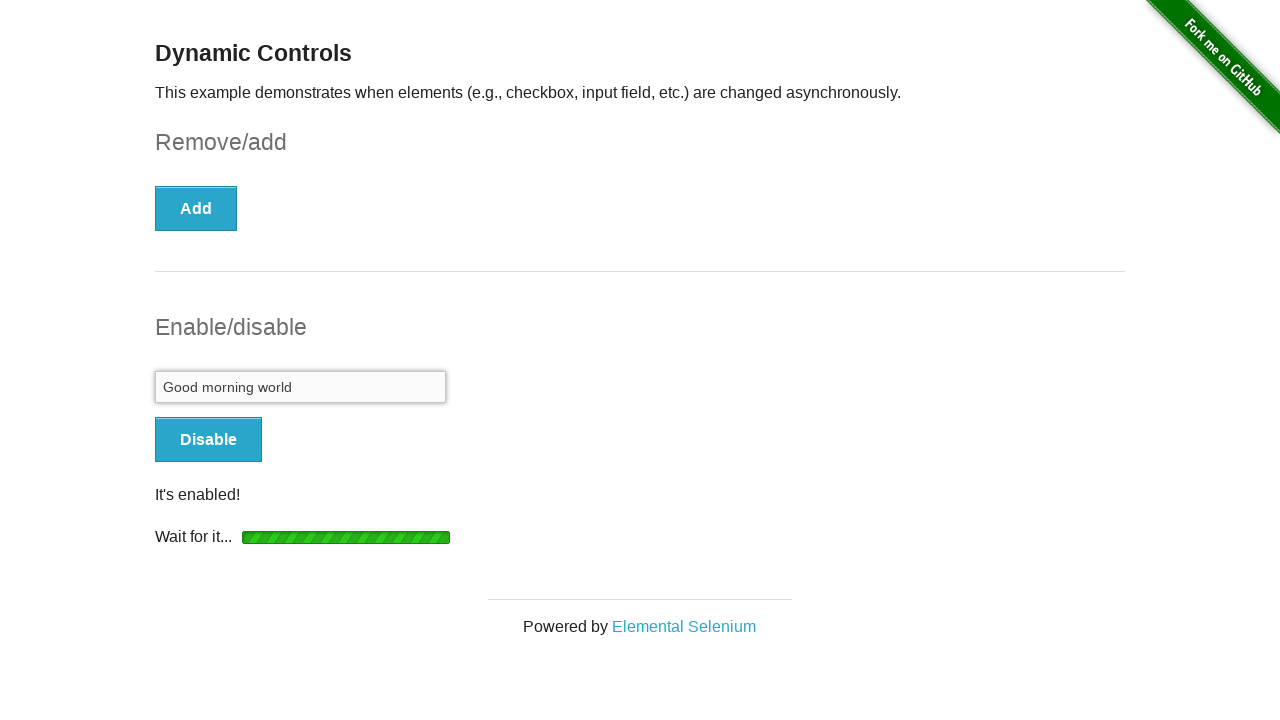

Clicked Disable button to deactivate text input at (208, 440) on button:has-text('Disable')
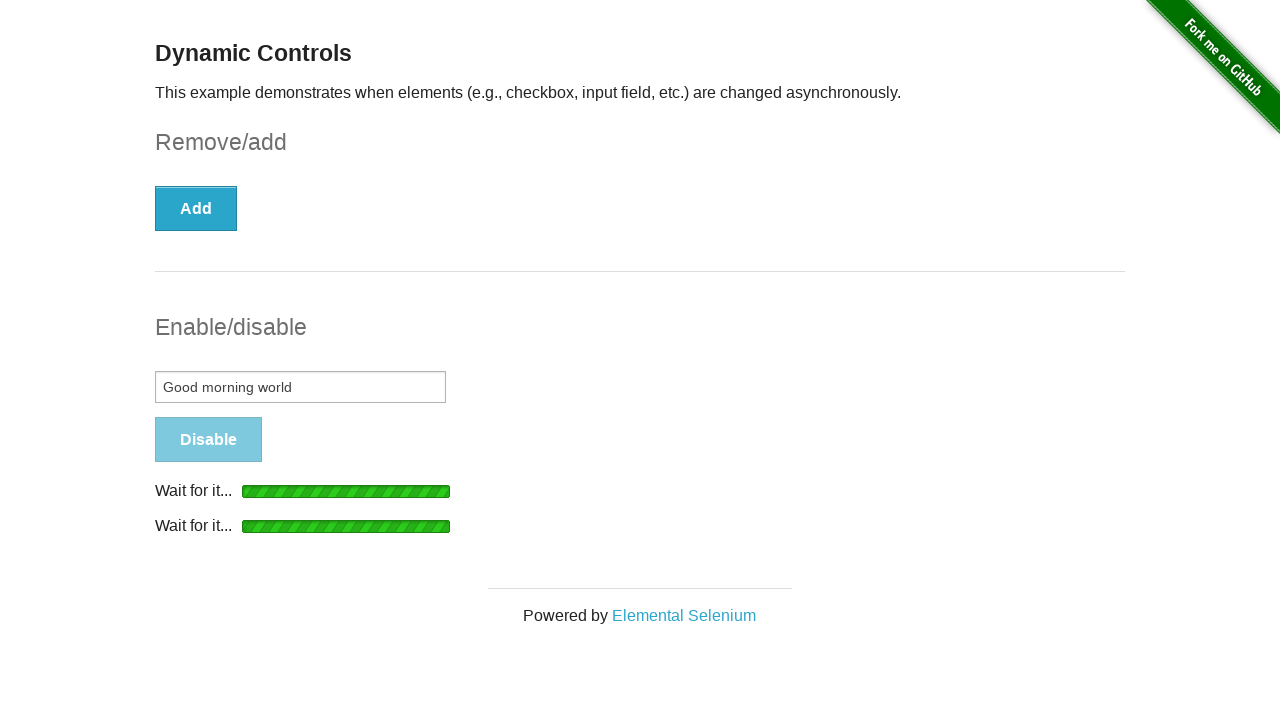

Text input disabled message appeared
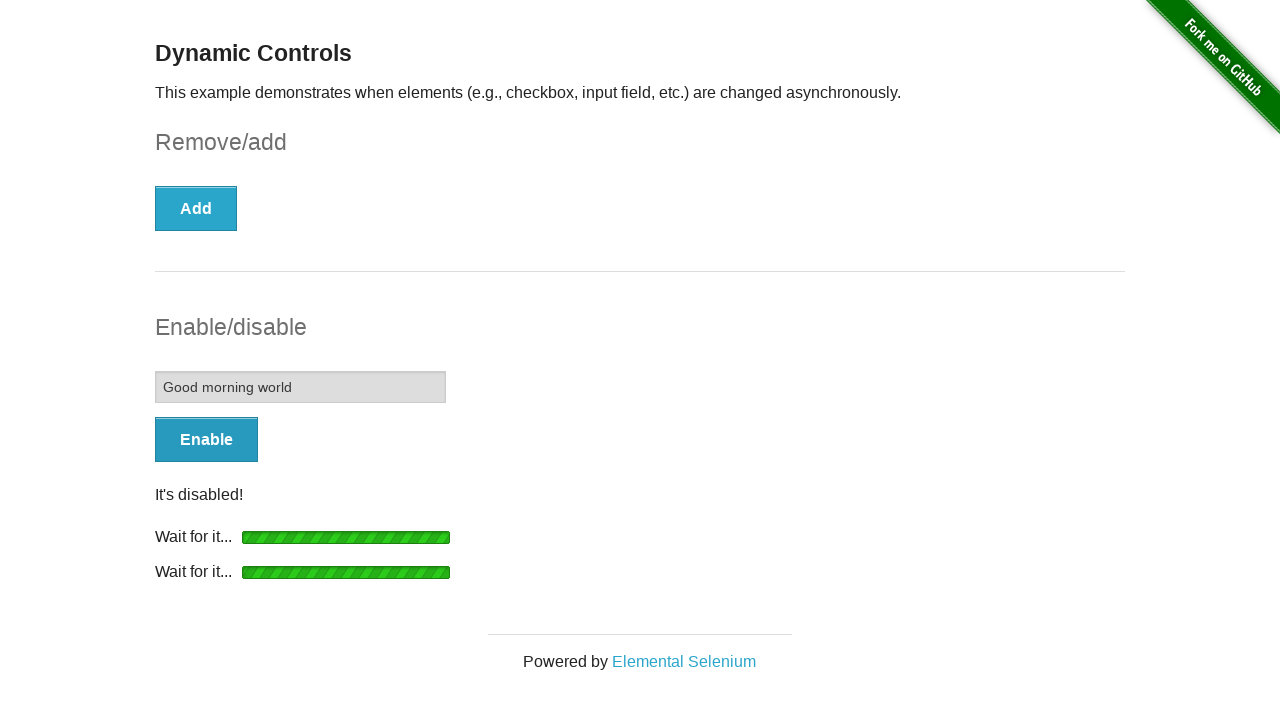

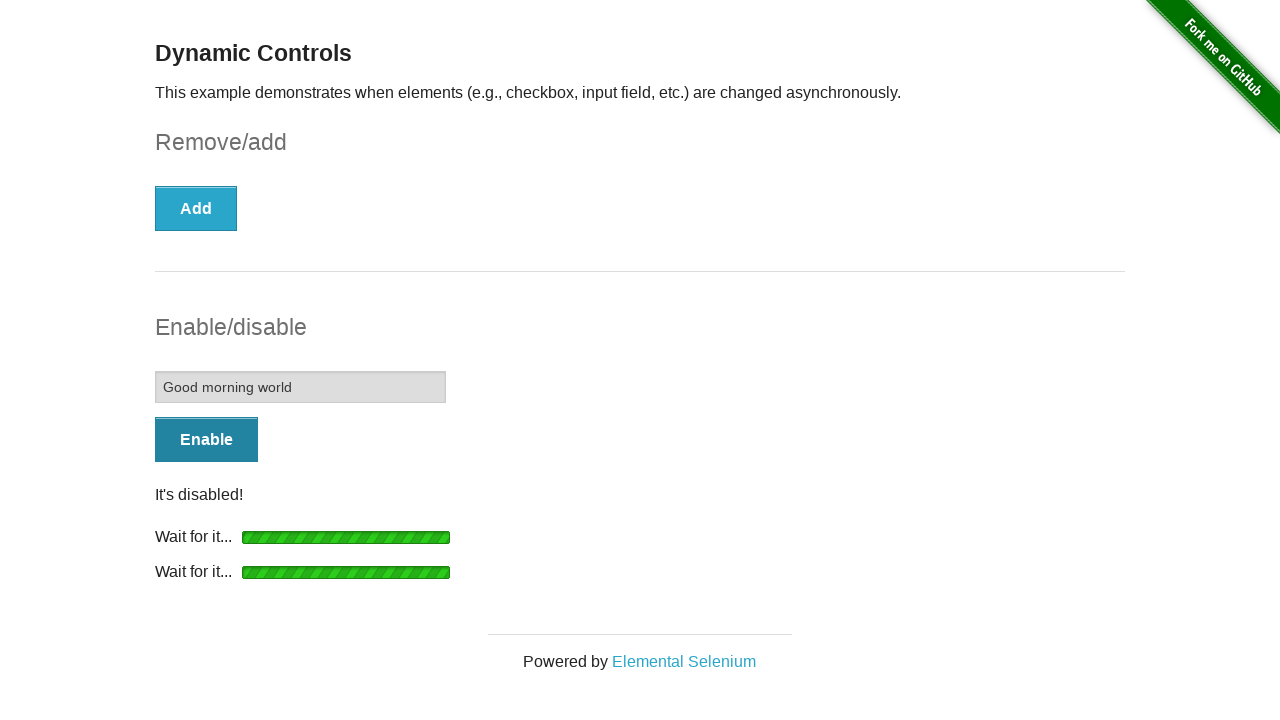